Clicks the Slow Login Form link under Chapter 7 and verifies the URL and page heading.

Starting URL: https://bonigarcia.dev/selenium-webdriver-java/

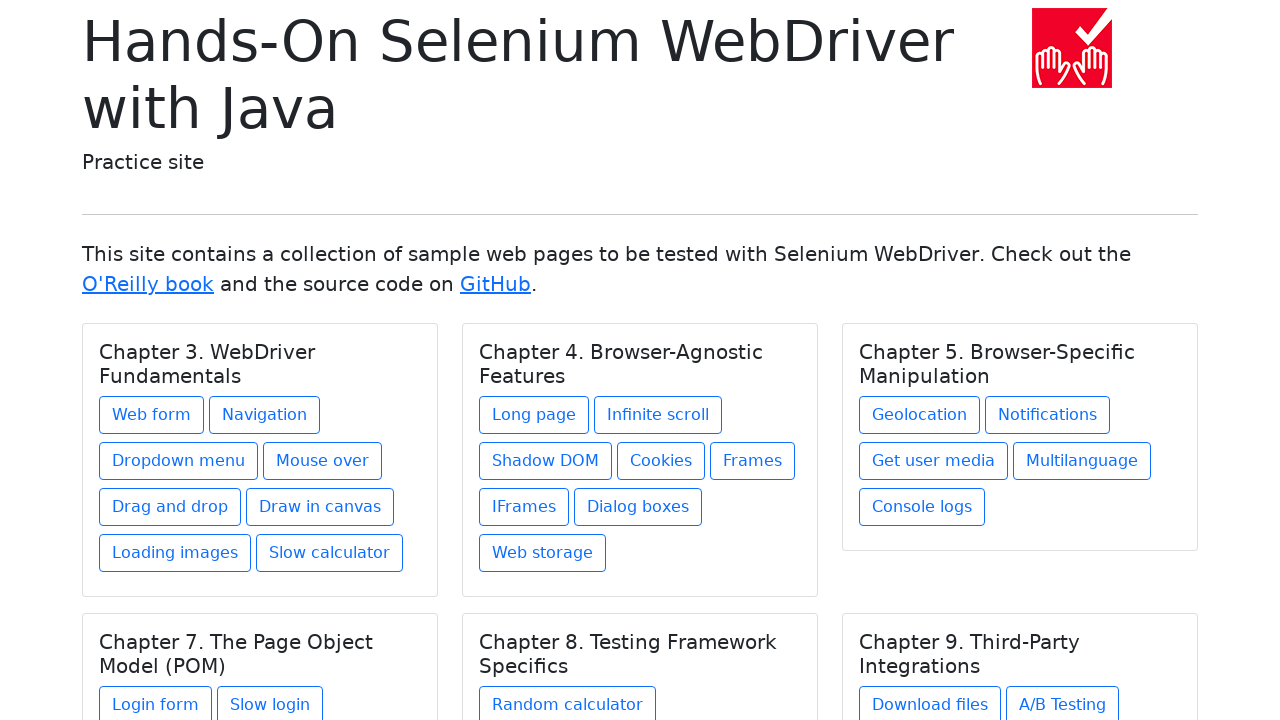

Clicked Slow Login Form link under Chapter 7 at (270, 701) on xpath=//h5[text() = 'Chapter 7. The Page Object Model (POM)']/../a[contains(@hre
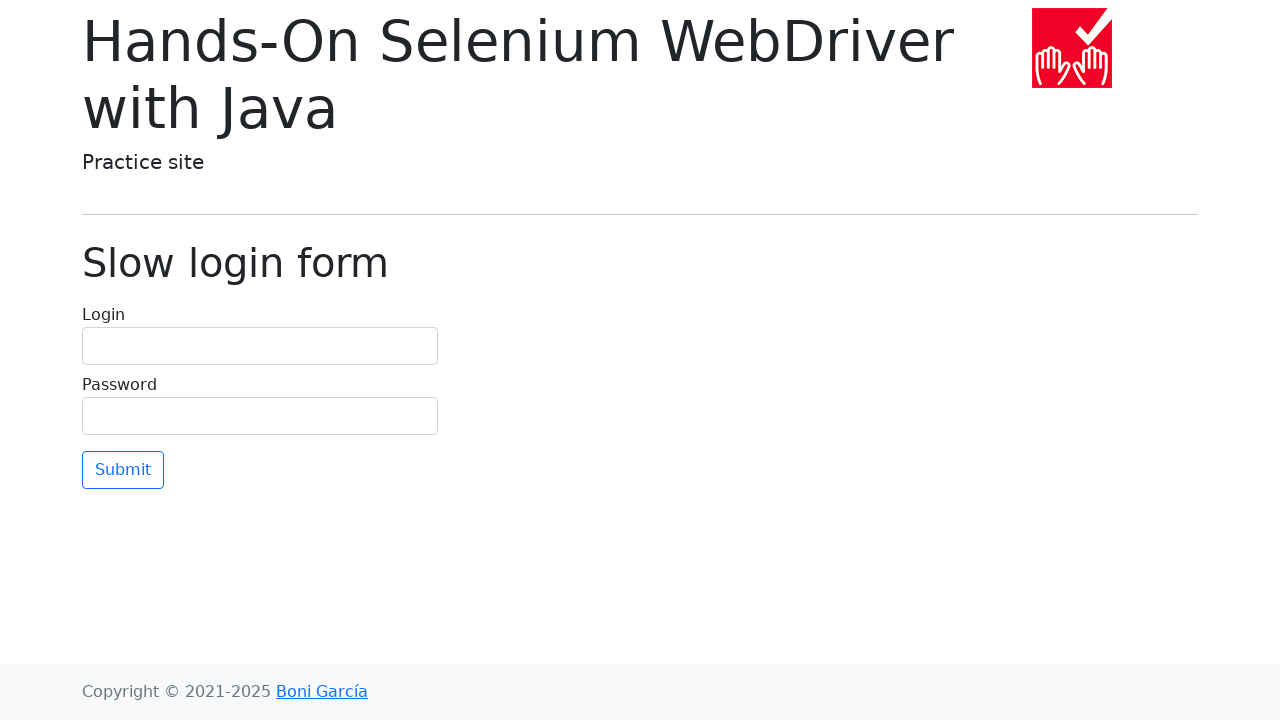

Waited for page heading element to load
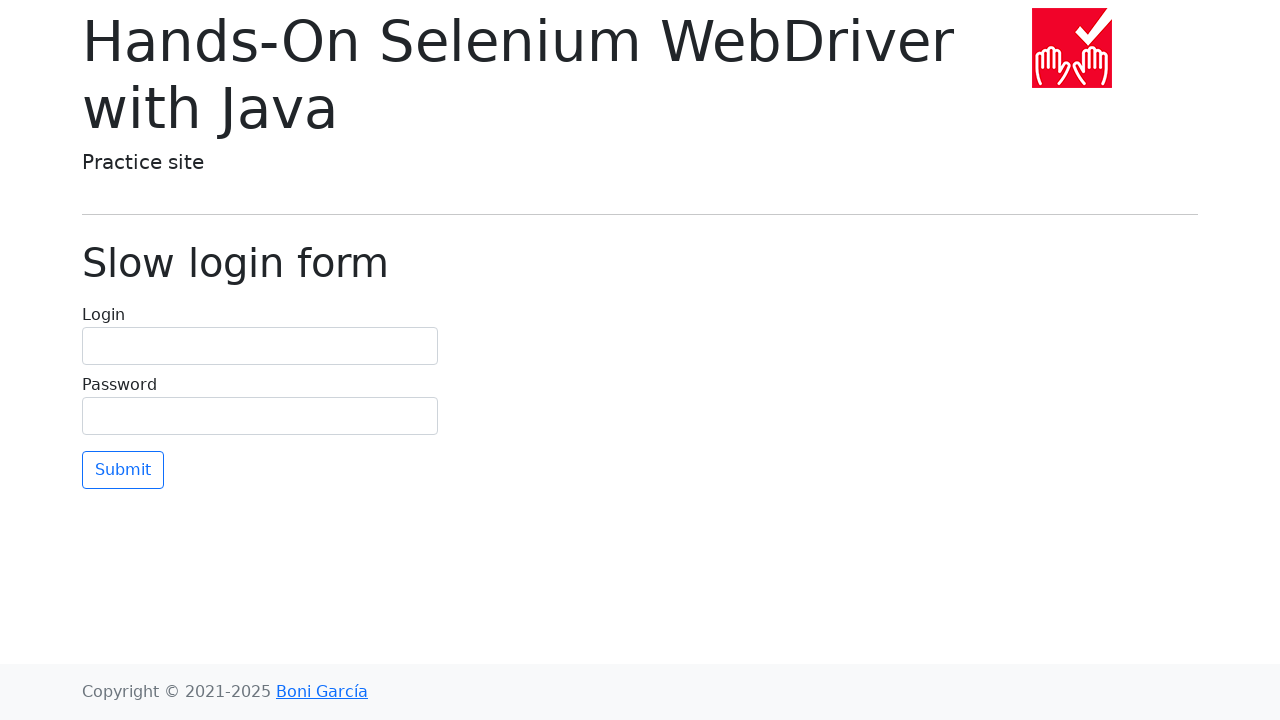

Verified URL is https://bonigarcia.dev/selenium-webdriver-java/login-slow.html
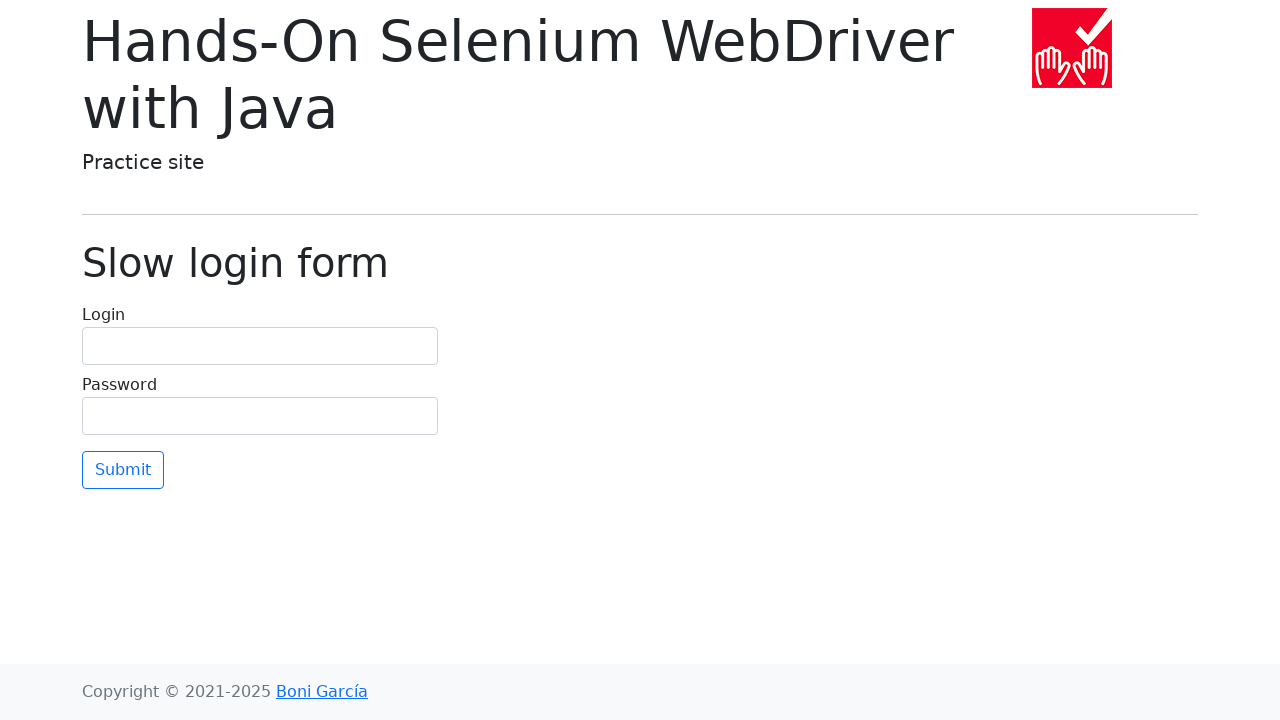

Verified page heading is 'Slow login form'
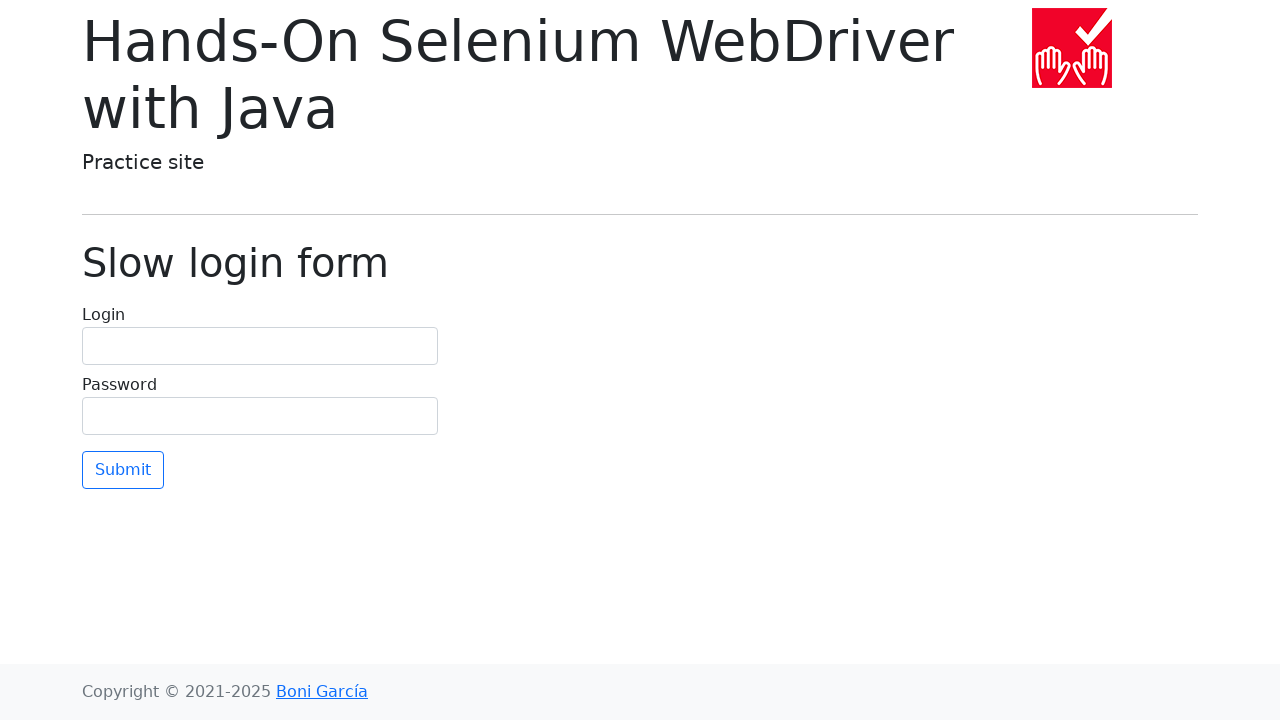

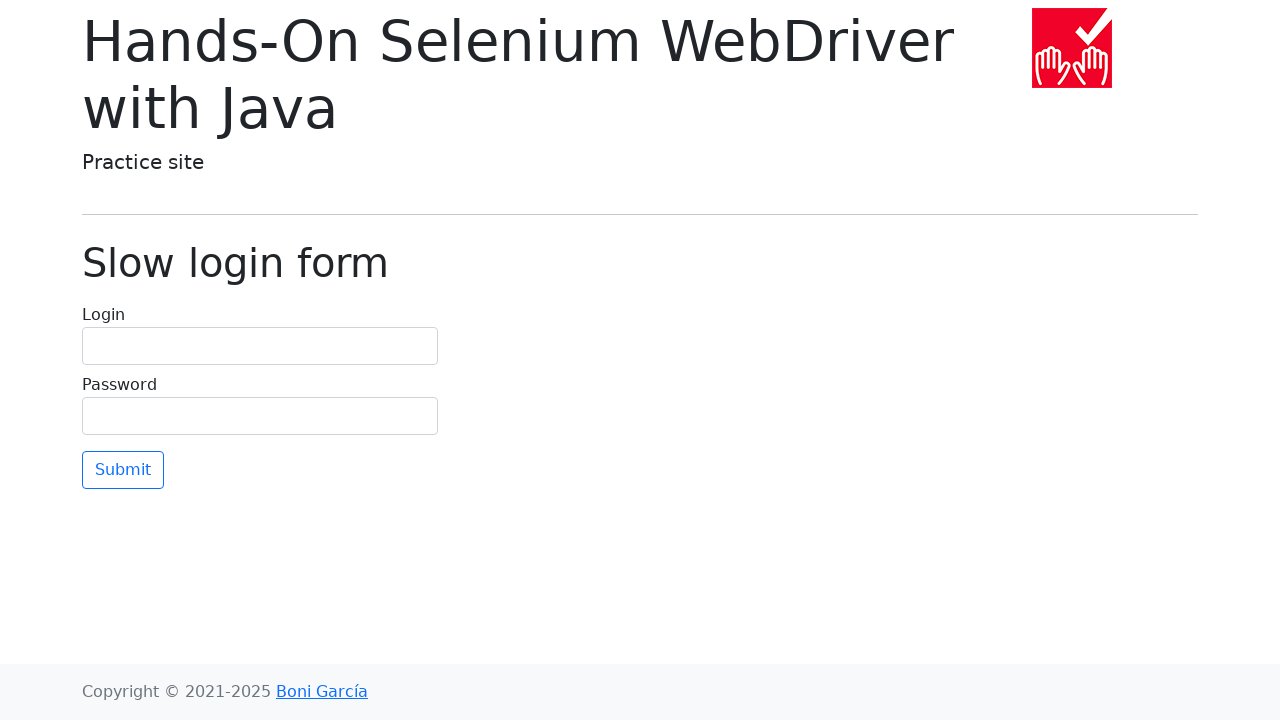